Tests mouse hover functionality by moving mouse over a menu element

Starting URL: http://omayo.blogspot.com

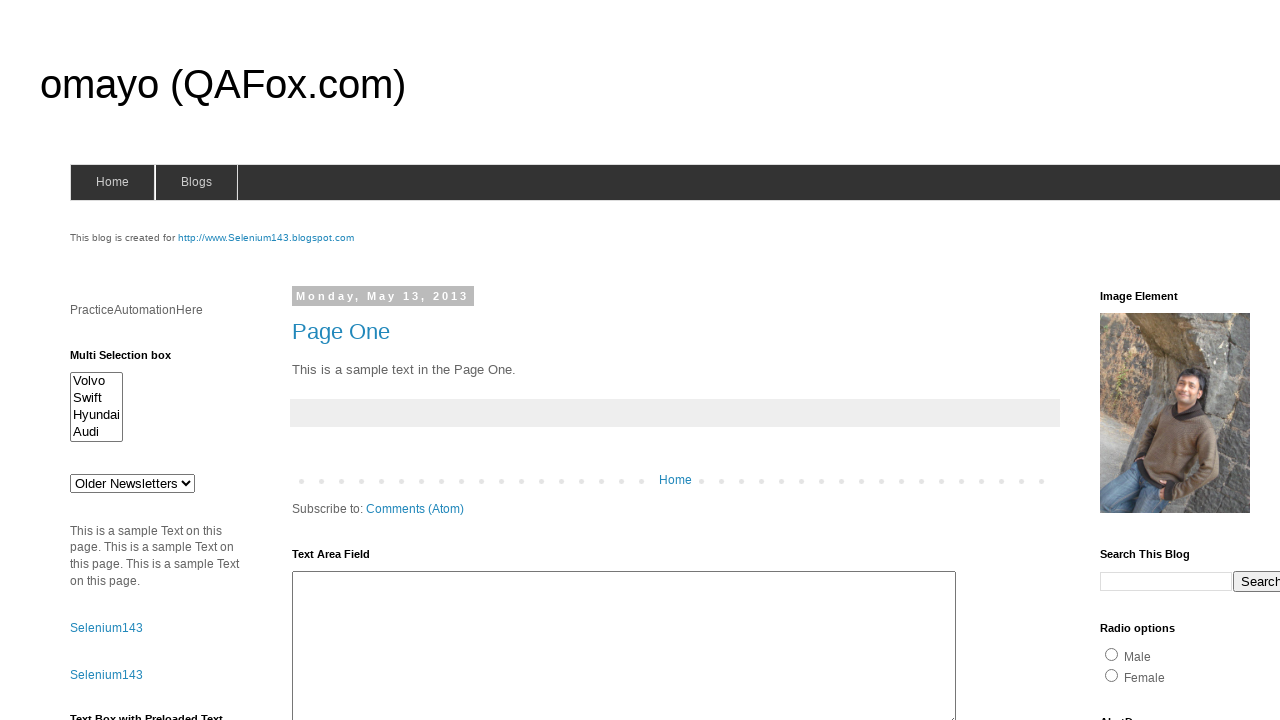

Hovered over menu element with sublist at (196, 182) on li.has-sub > a
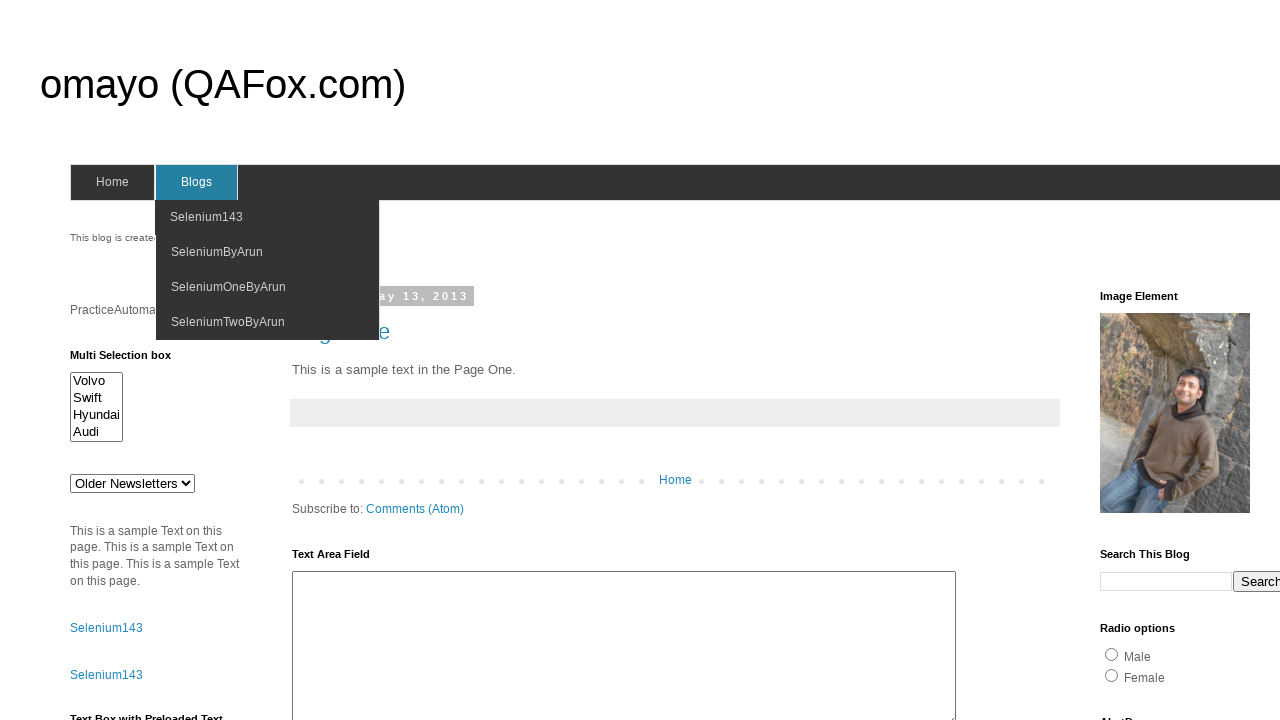

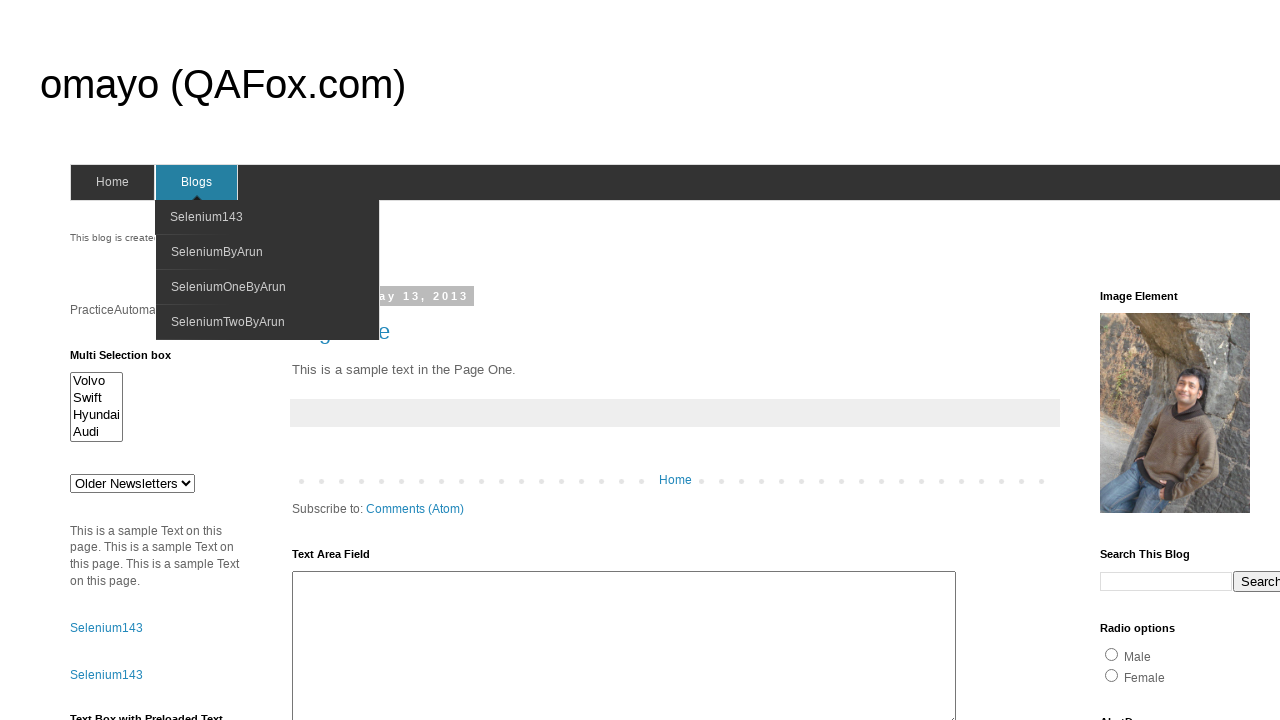